Clicks on a checkbox element

Starting URL: https://testeroprogramowania.github.io/selenium/basics.html

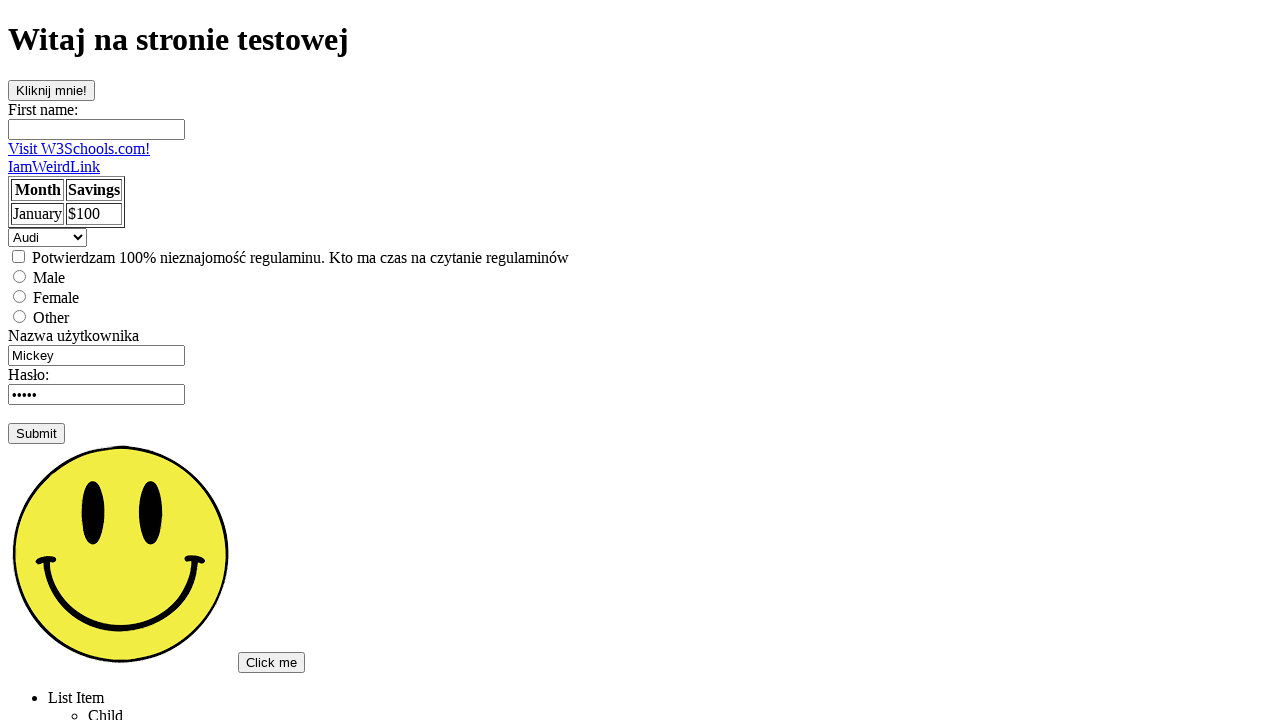

Navigated to basics.html page
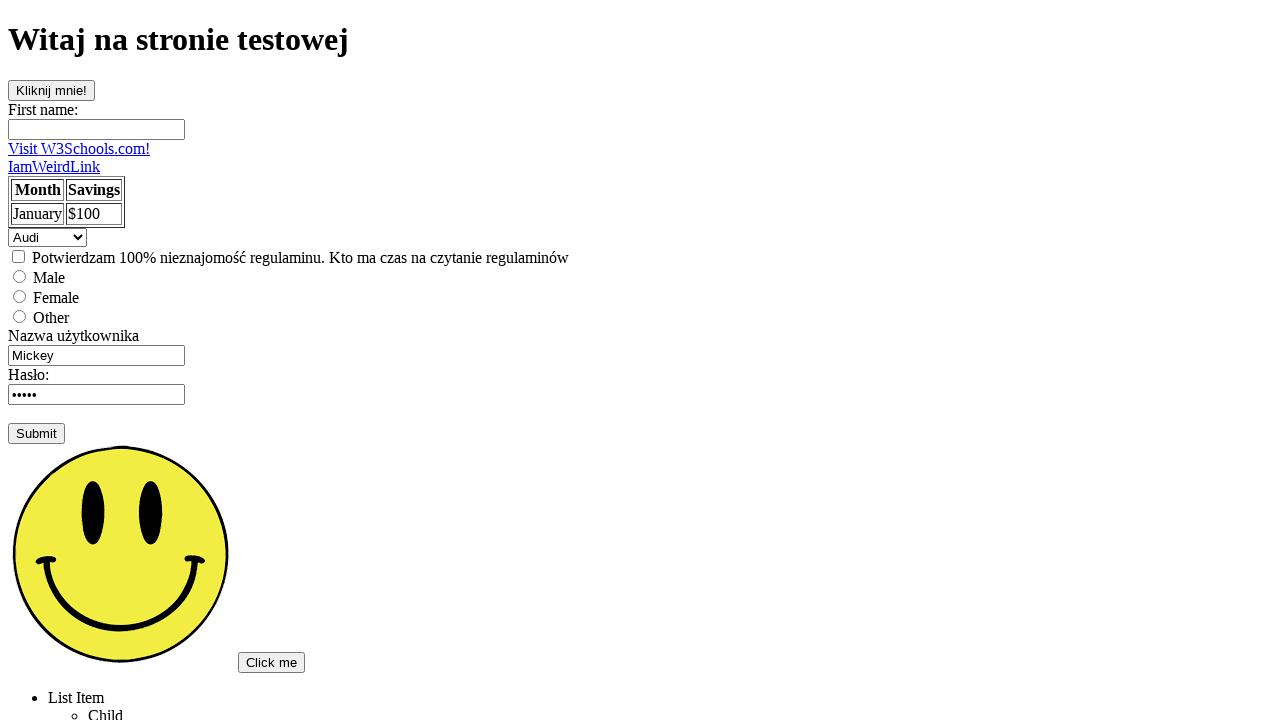

Clicked on checkbox element at (18, 256) on [type='checkbox']
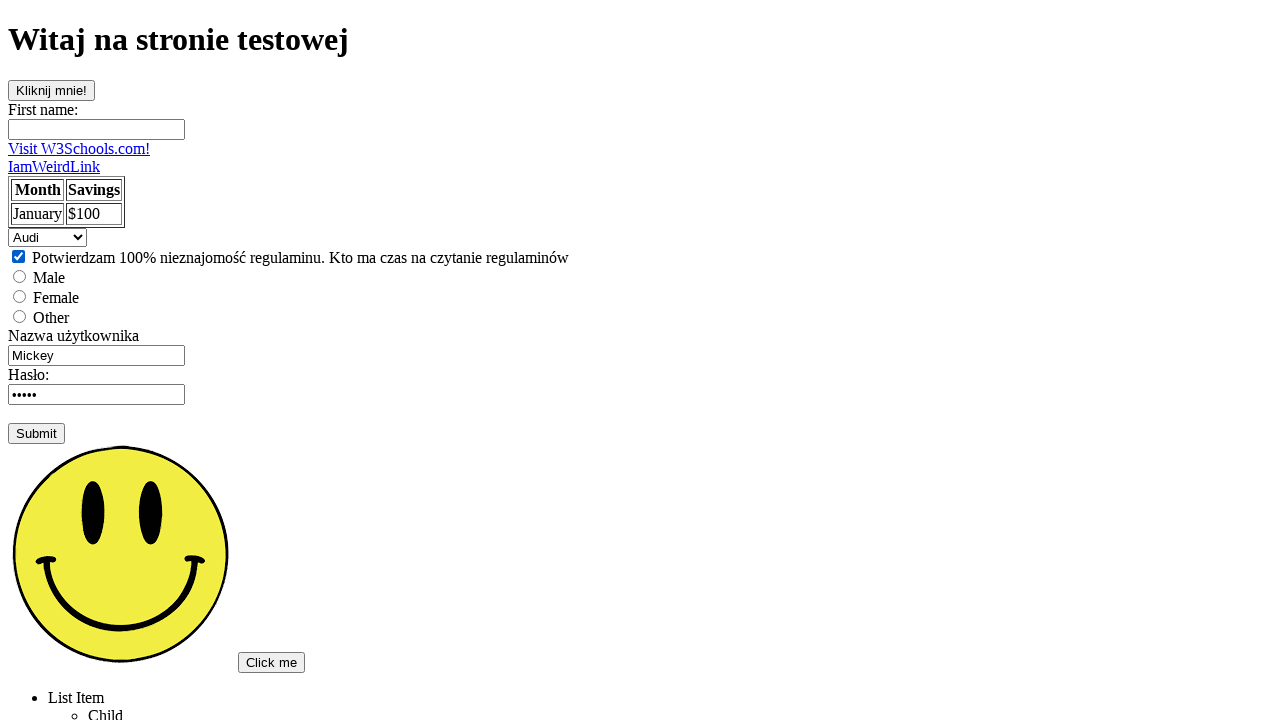

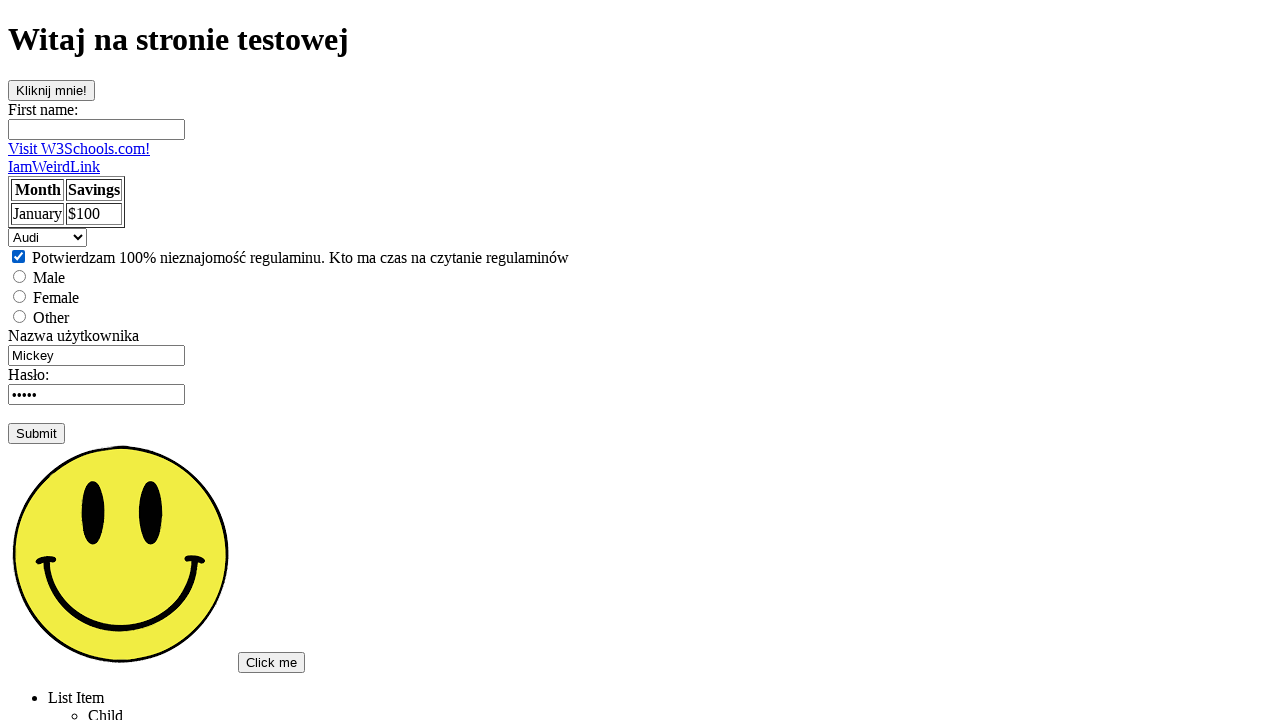